Navigates to a frames test page, scrolls down 350 pixels, and verifies the page content

Starting URL: https://applitools.github.io/demo/TestPages/FramesTestPage/

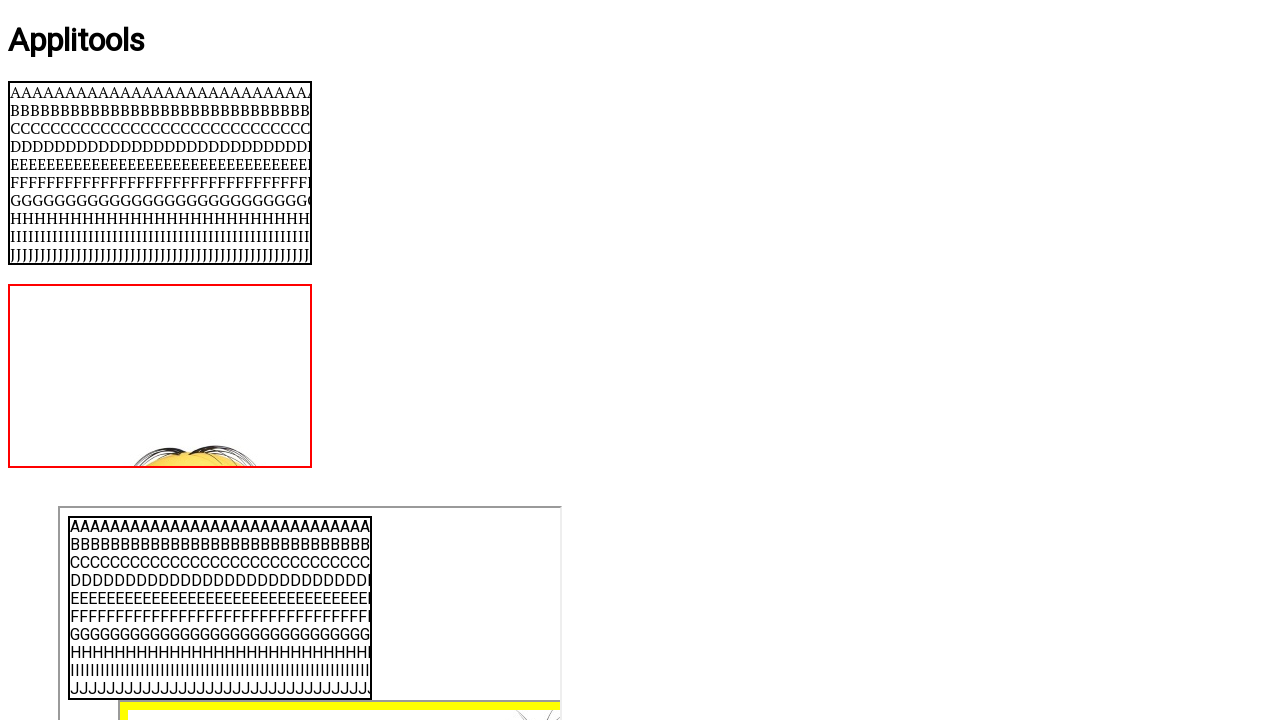

Navigated to FramesTestPage
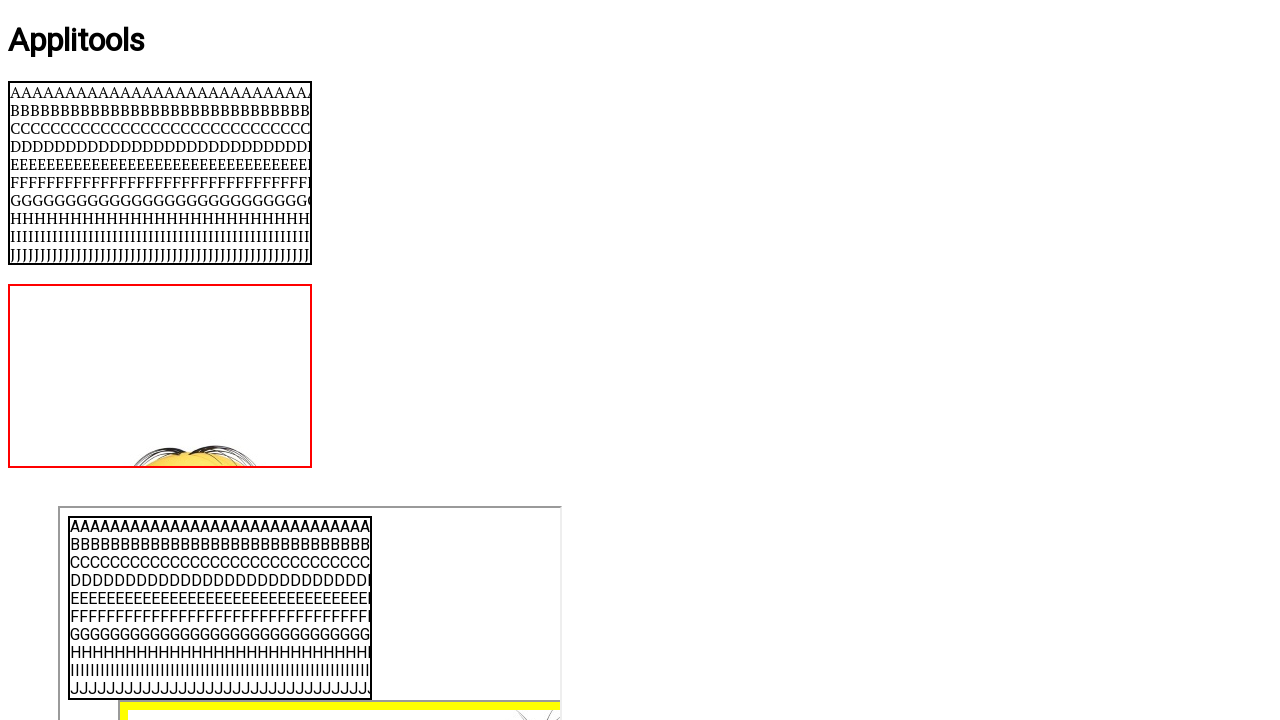

Scrolled down 350 pixels
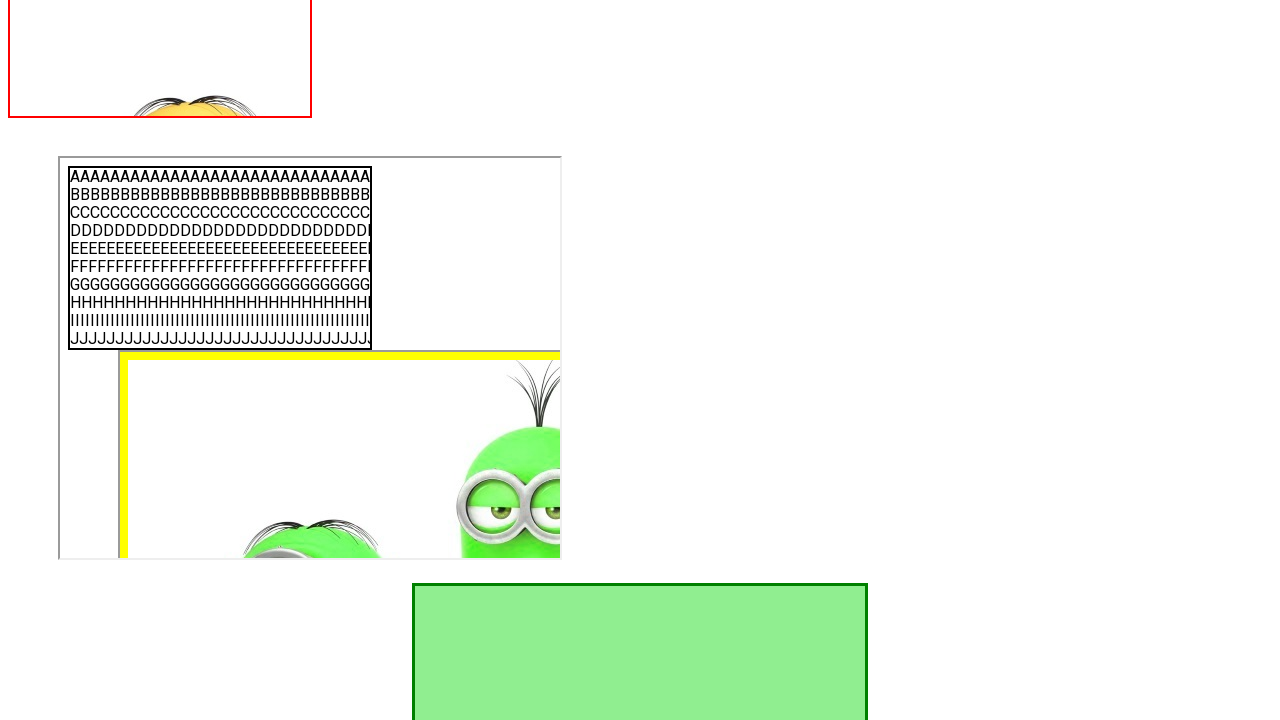

Page content loaded and stable after scroll
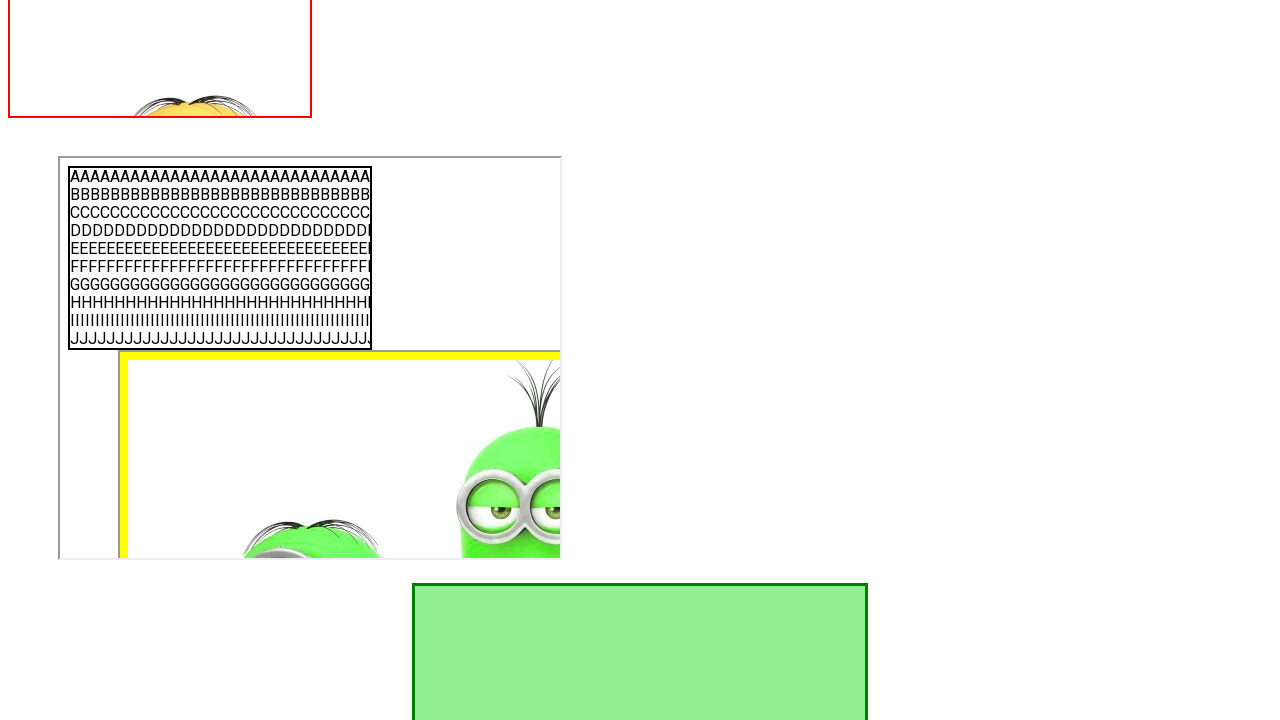

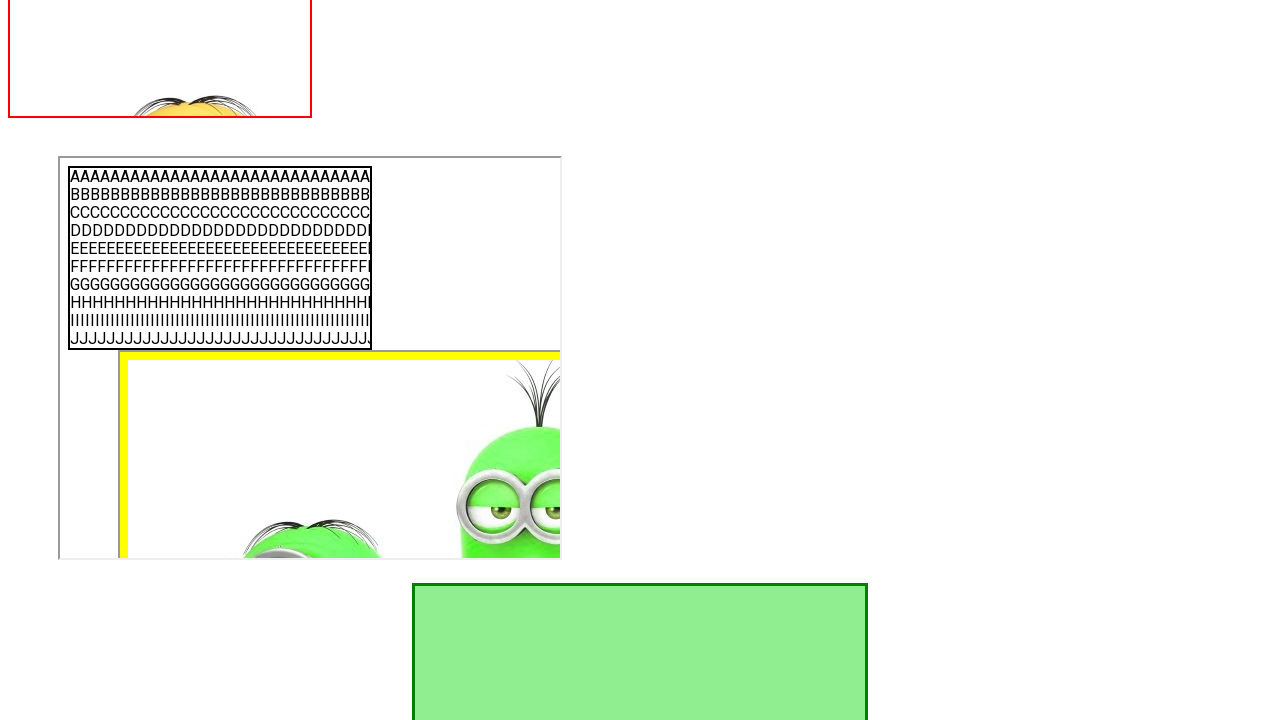